Navigates to OrangeHRM demo site and verifies the page loads by checking for the title

Starting URL: https://opensource-demo.orangehrmlive.com

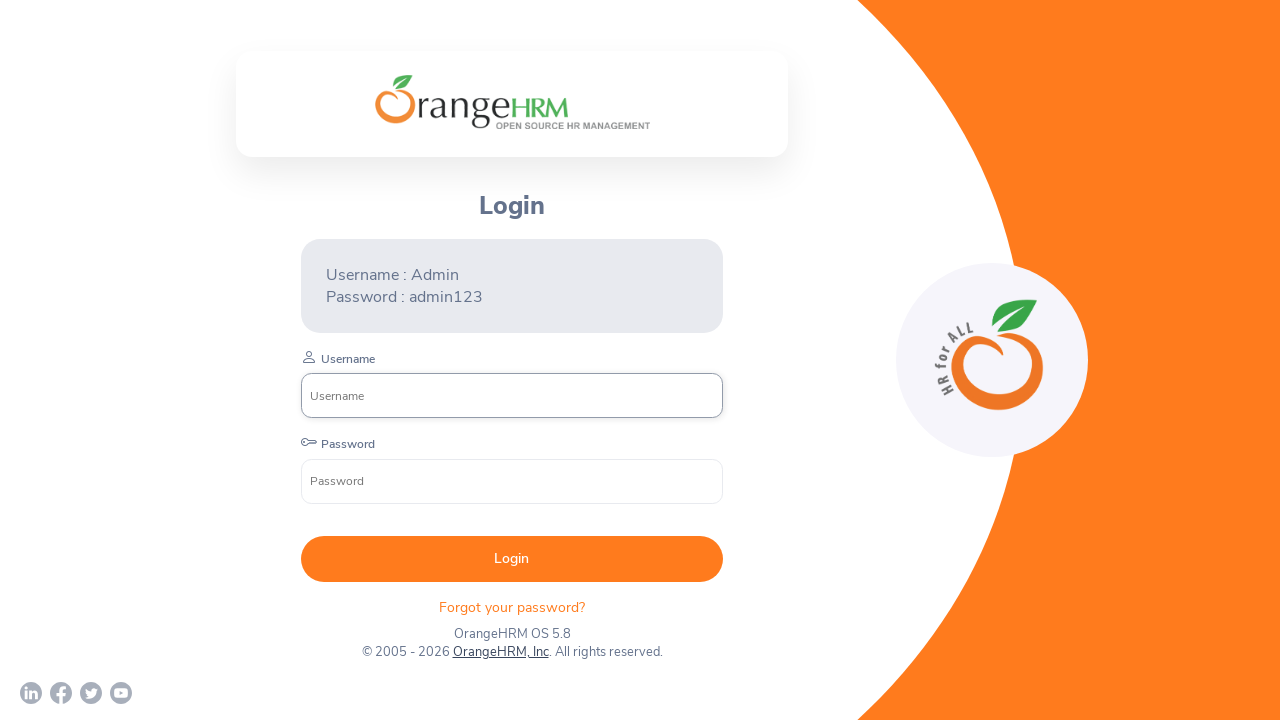

Waited for page to reach domcontentloaded state
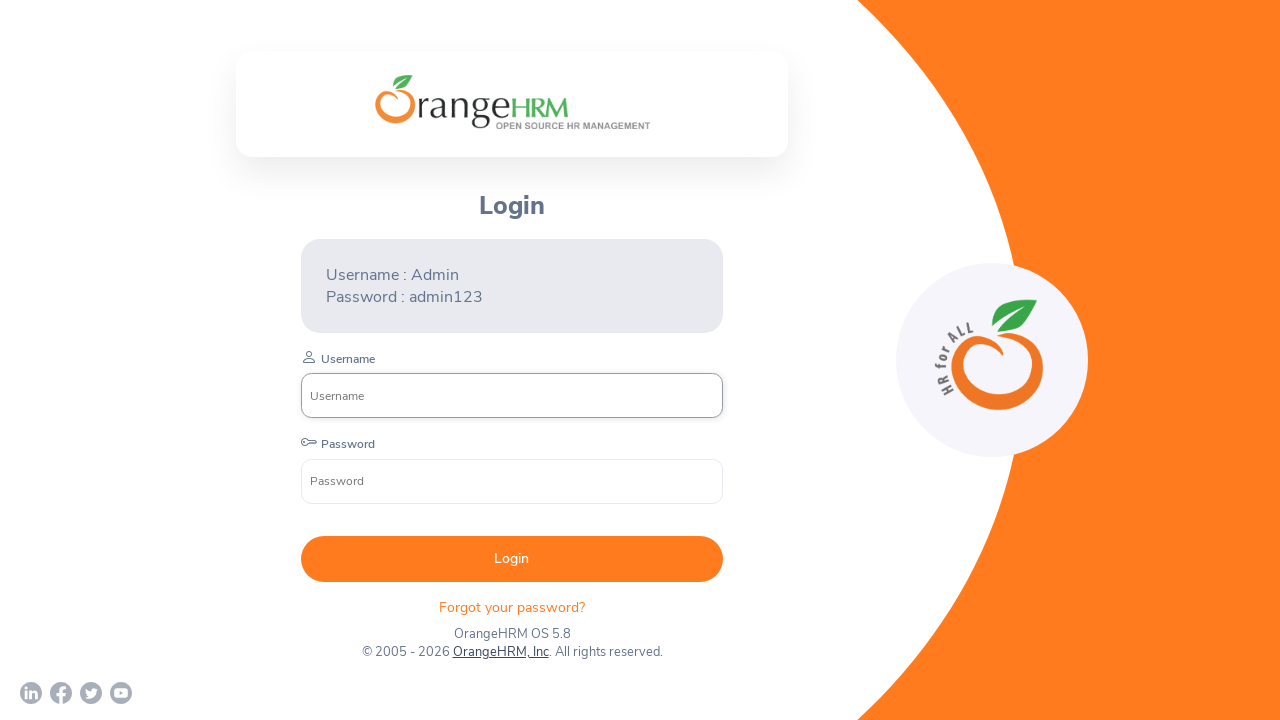

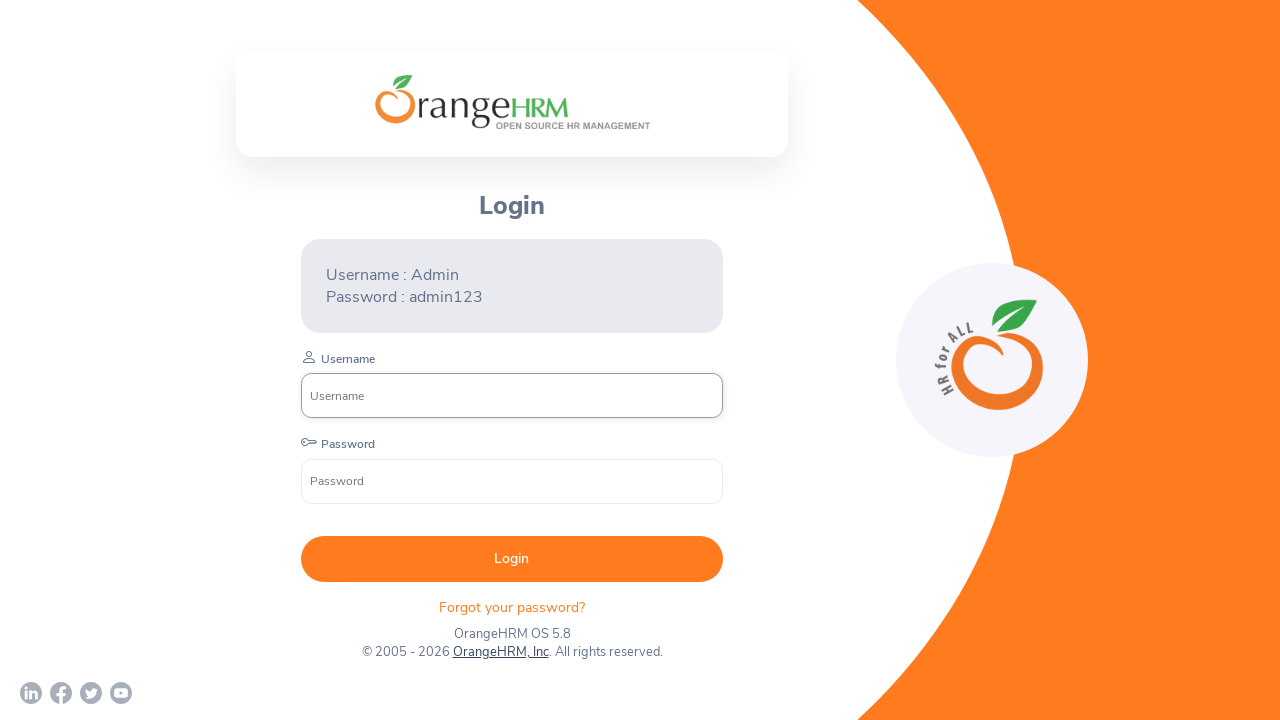